Tests navigation to Tesla Shop Lifestyle category, scrolls to find Wireless Portable Charger, clicks on it, and verifies product page elements including image, title, quantity picker, and logo.

Starting URL: https://www.tesla.com/

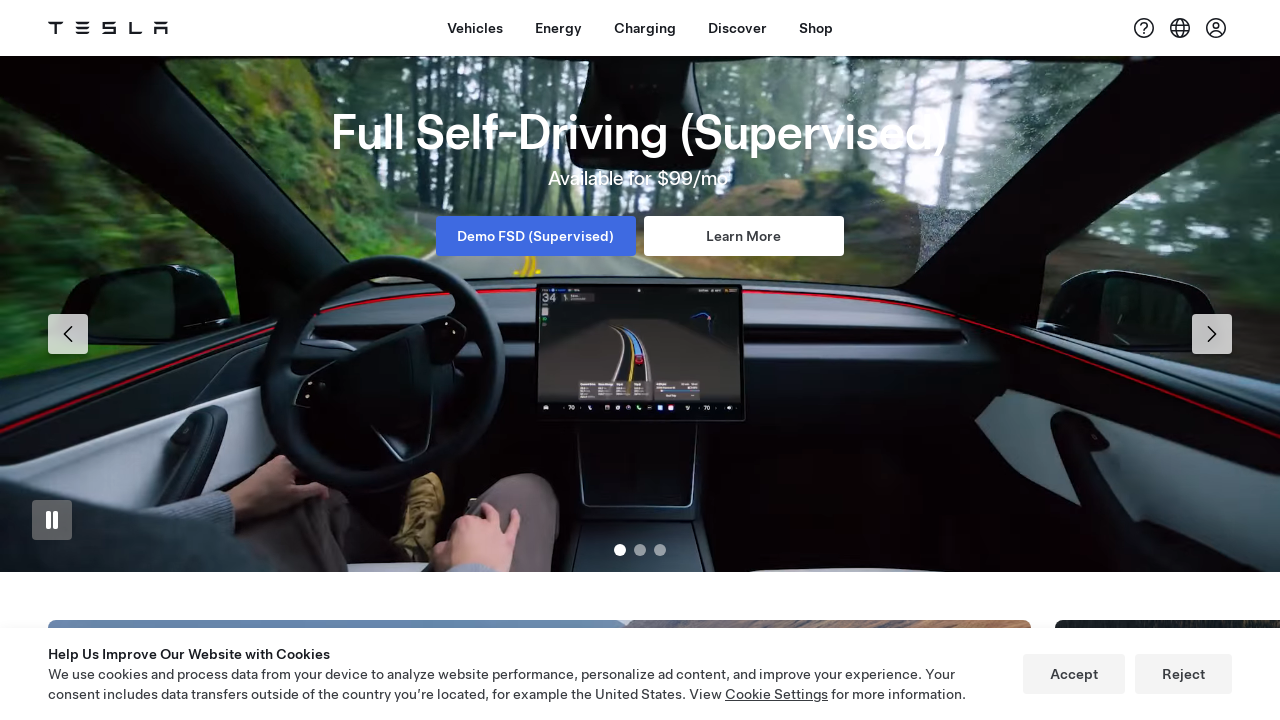

Clicked on Shop button at (816, 28) on (//span[contains(.,'Shop')])[1]
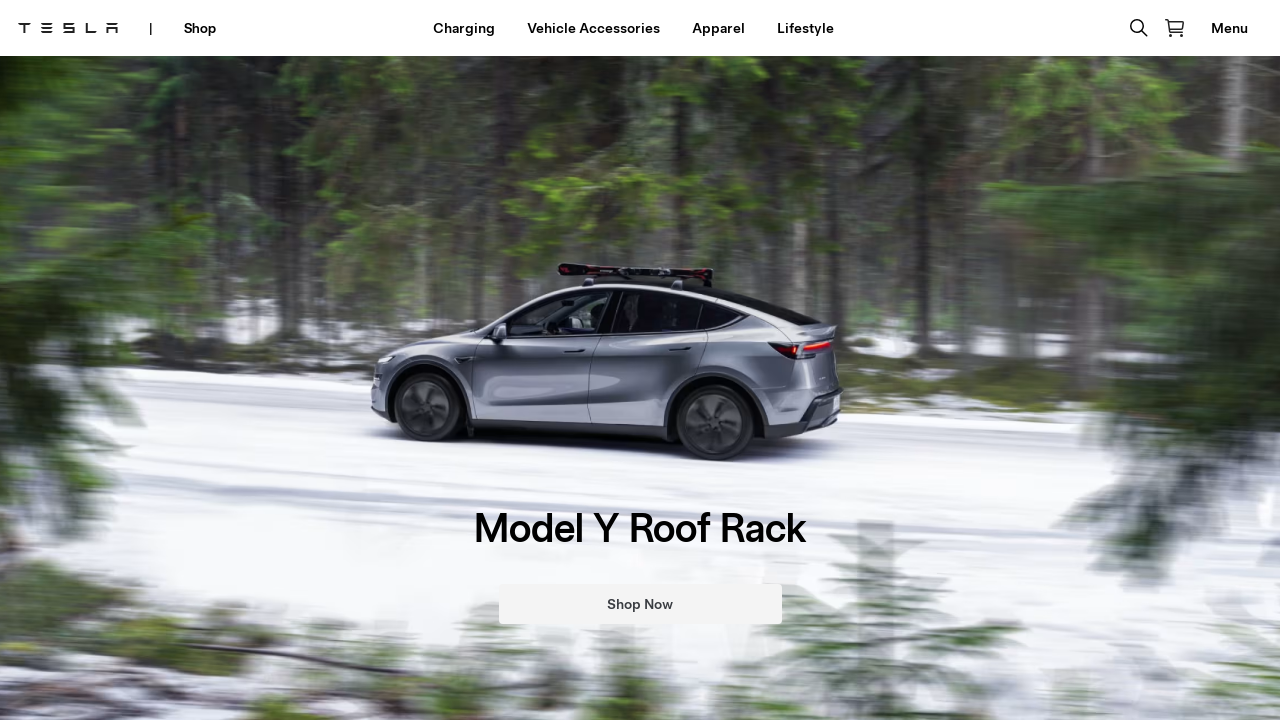

Waited for network idle after clicking Shop
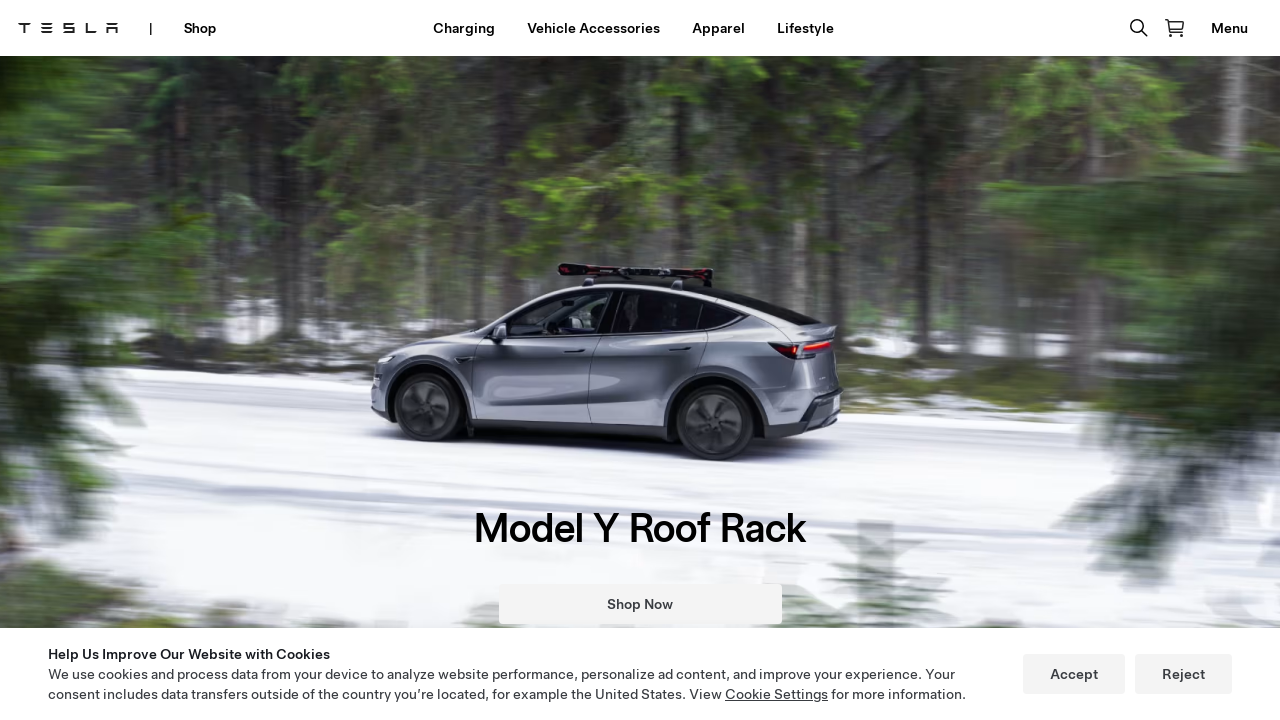

Clicked on Lifestyle category link at (805, 28) on (//a[@href='/category/lifestyle'])[1]
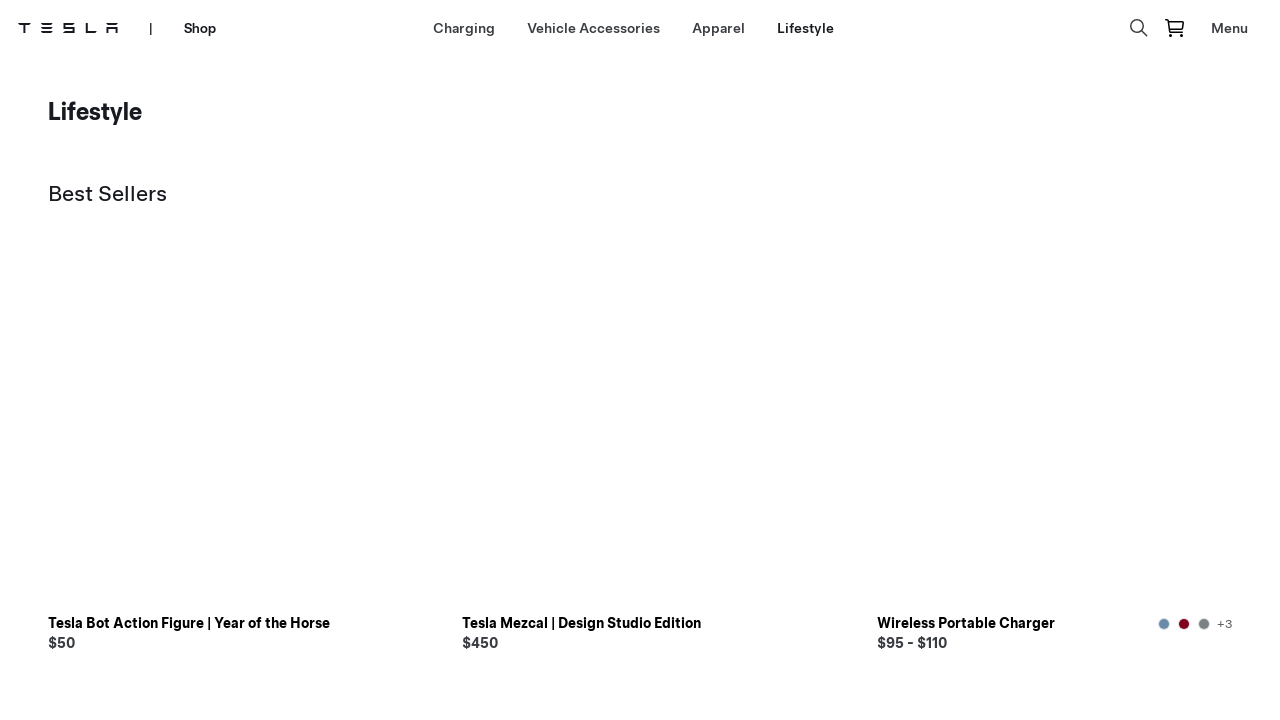

Waited for network idle after clicking Lifestyle
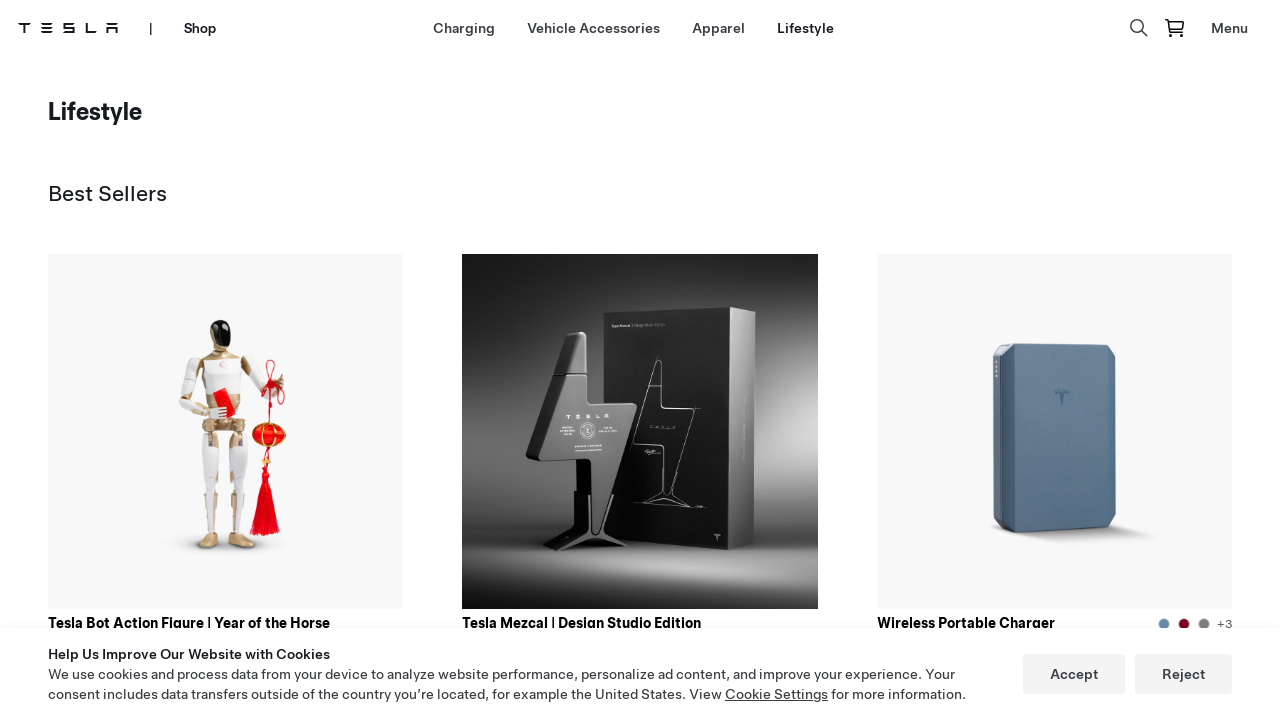

Navigated back in browser history
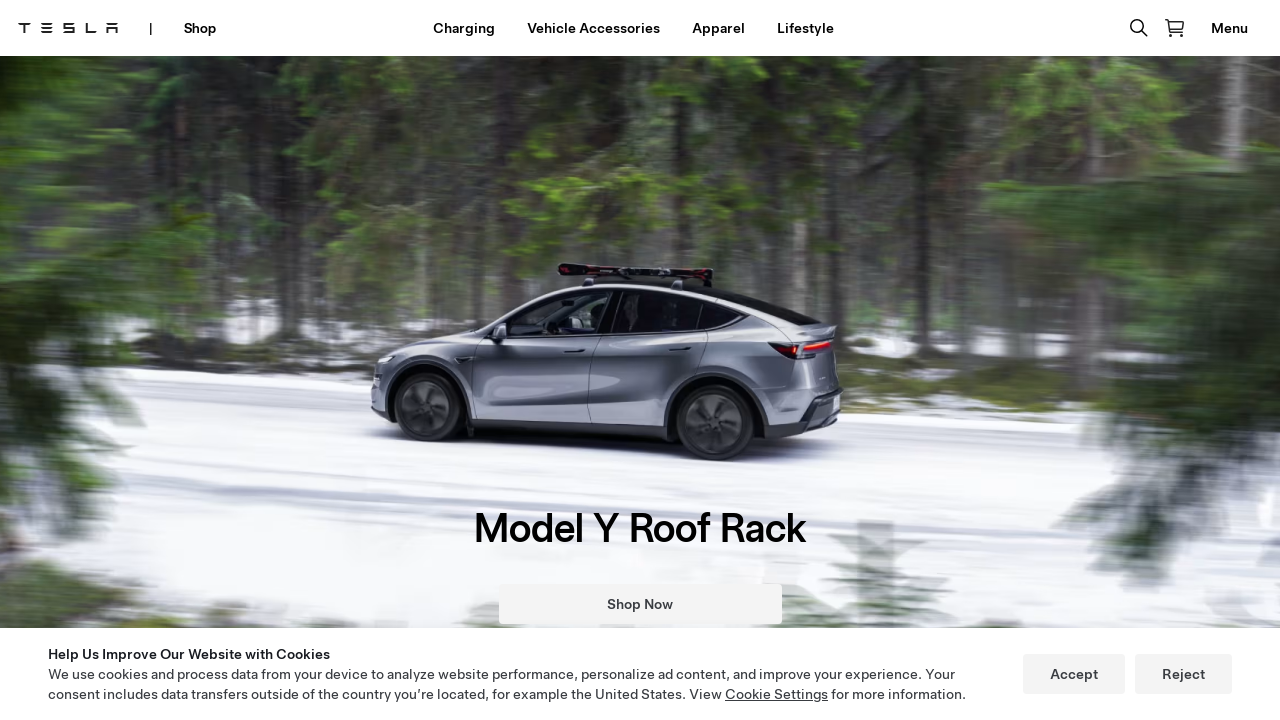

Navigated forward in browser history
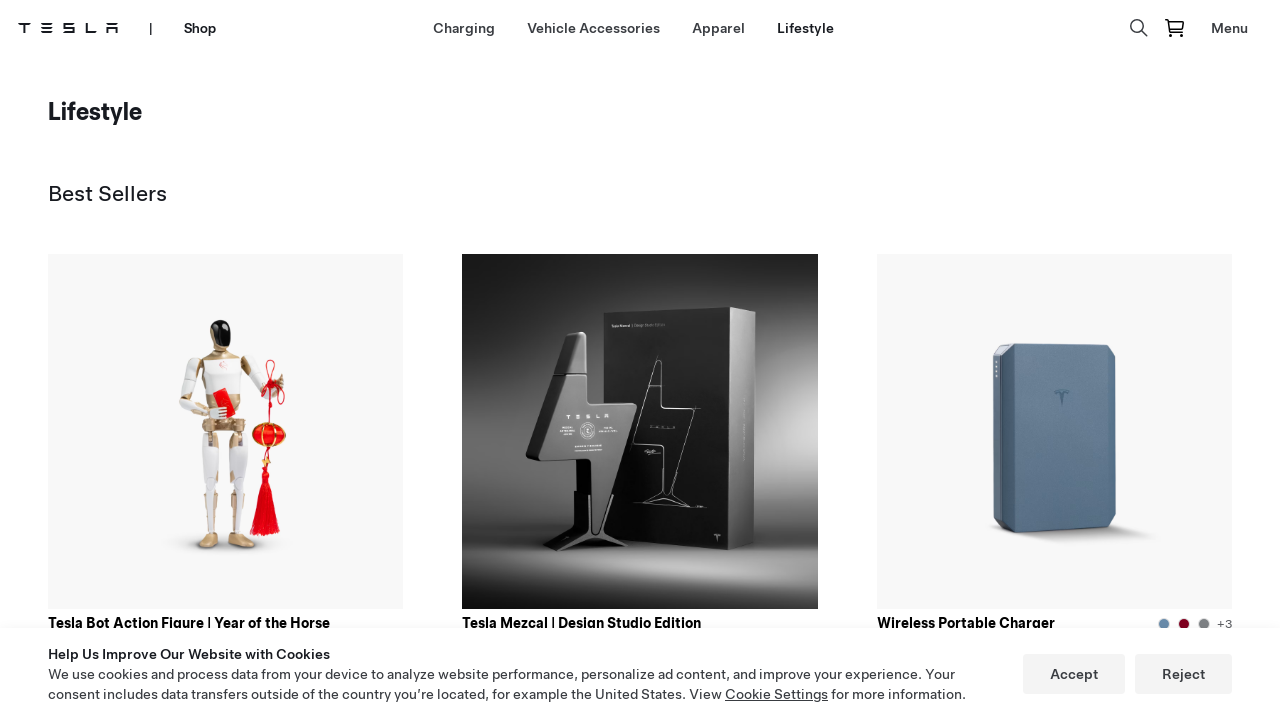

Verified Lifestyle best-sellers section loaded
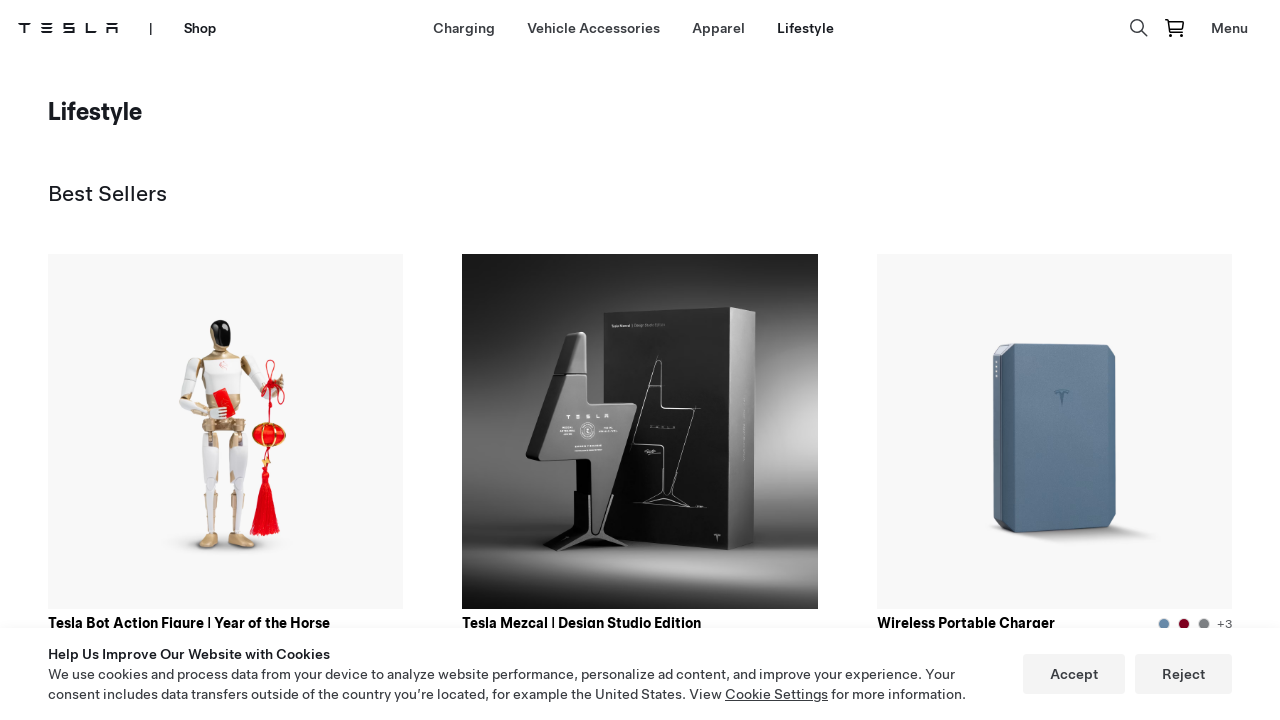

Scrolled down to position 6500px to find Wireless Portable Charger
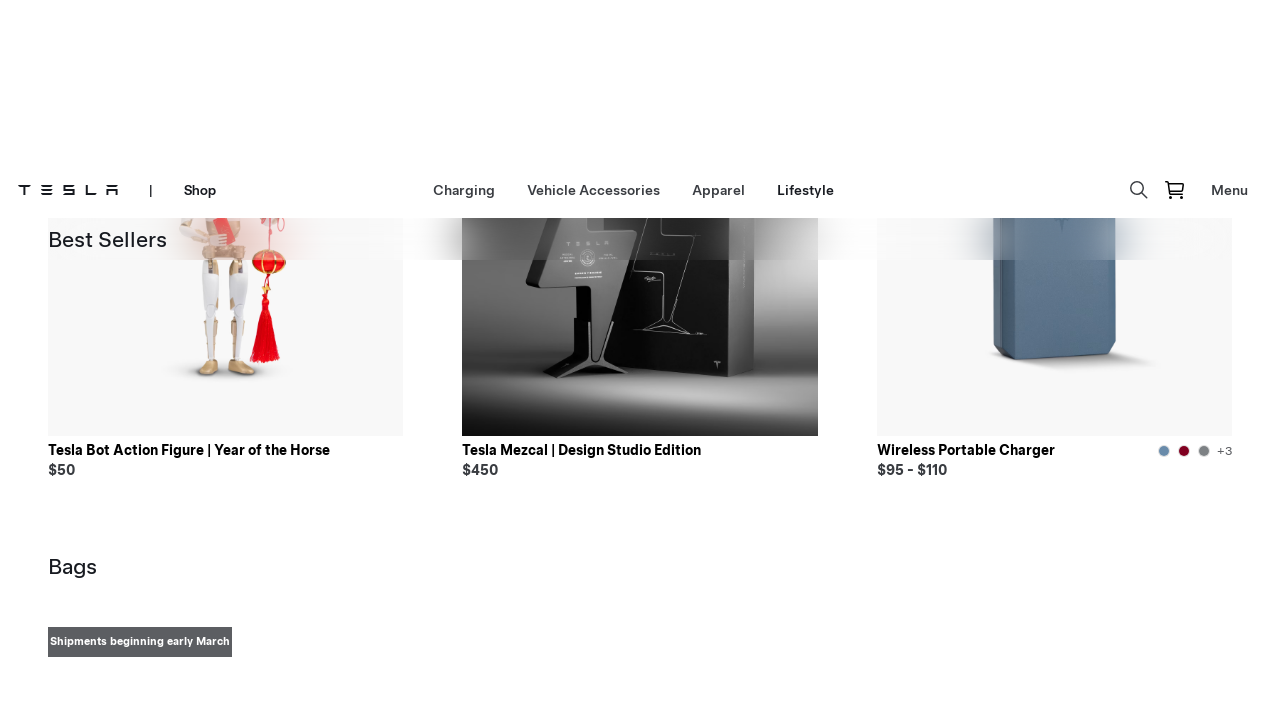

Waited for Wireless Portable Charger product image to load
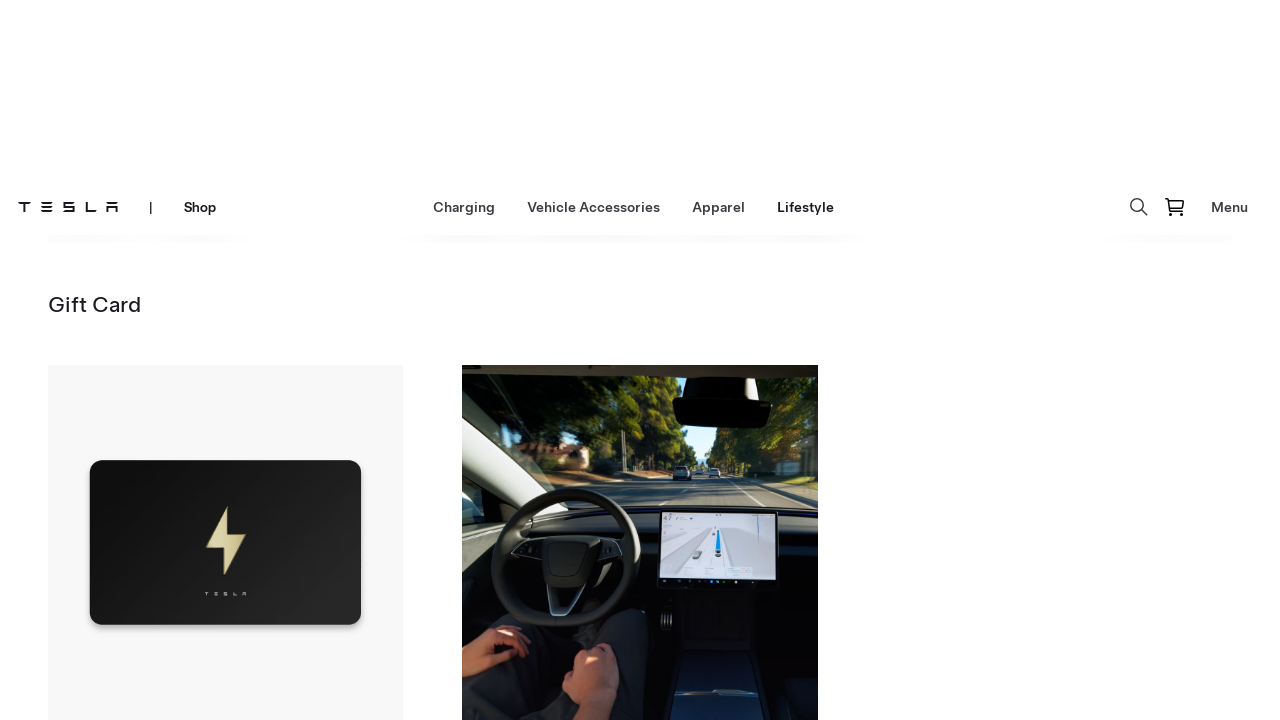

Clicked on Wireless Portable Charger product link at (966, 360) on (//a[contains(.,'Wireless Portable Charger')])[1]
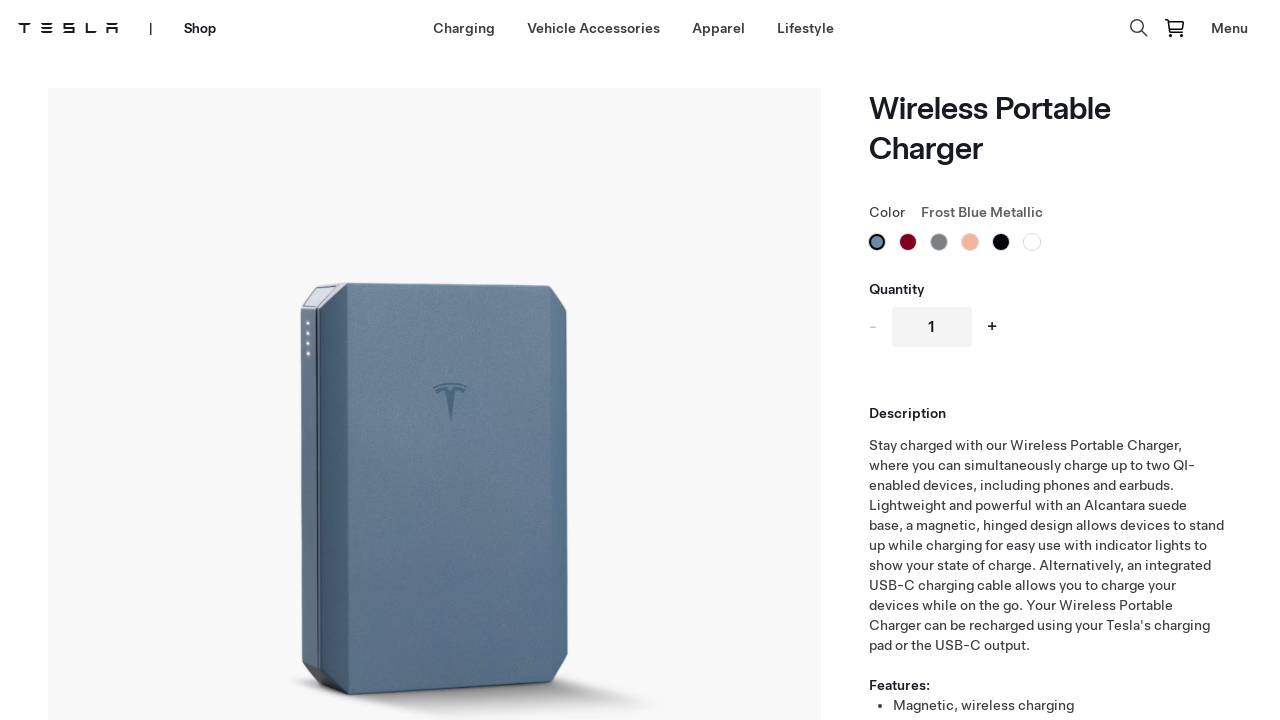

Verified product page title 'Wireless Portable Charger' is displayed
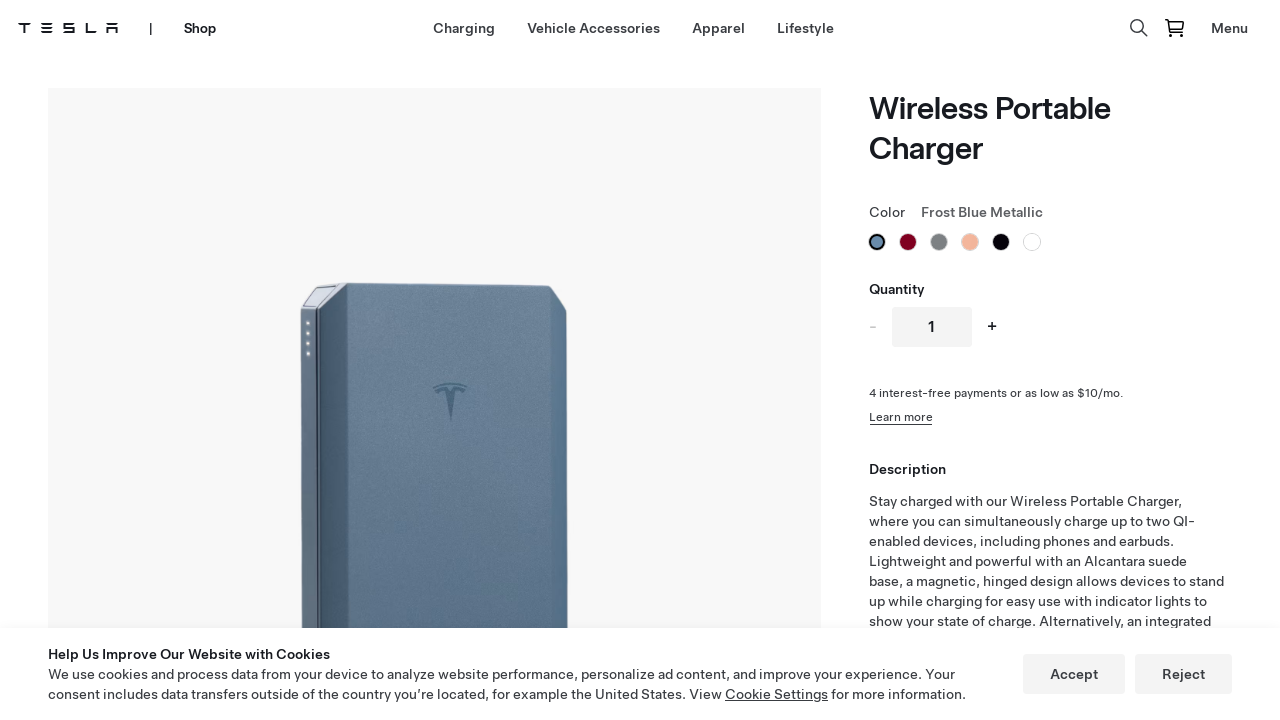

Verified quantity picker container is present on product page
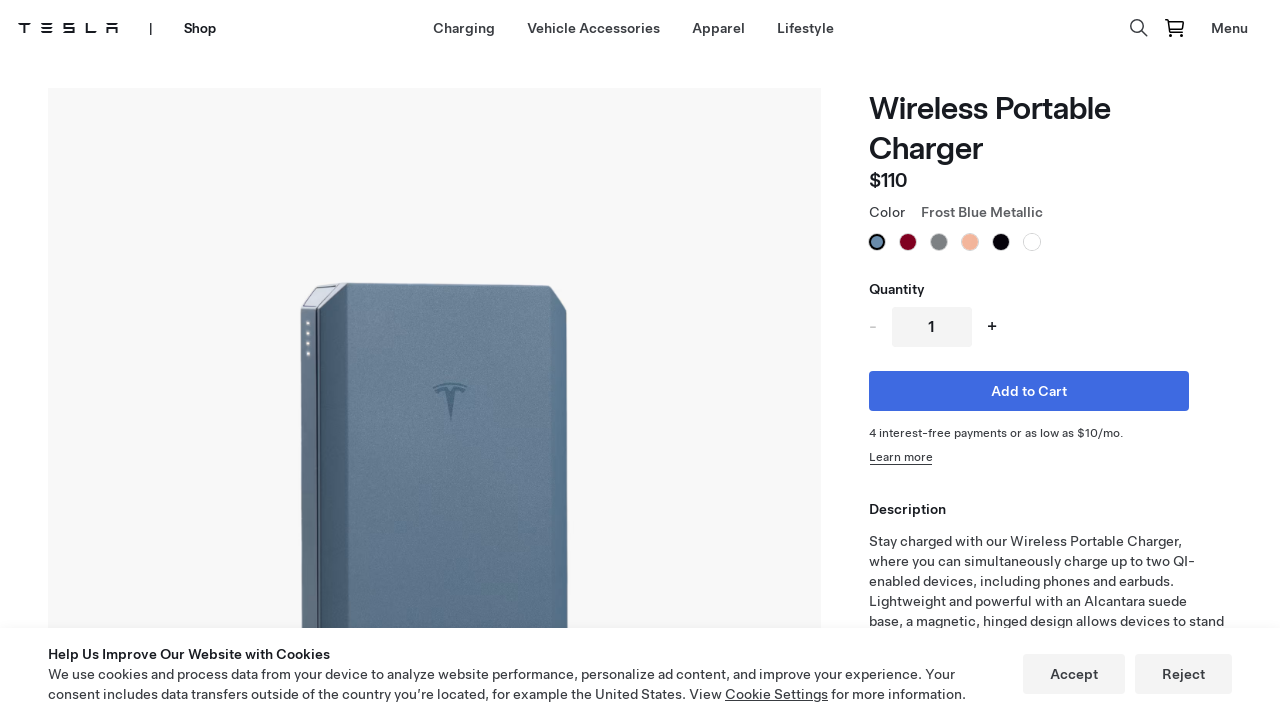

Verified logo element is present on product page
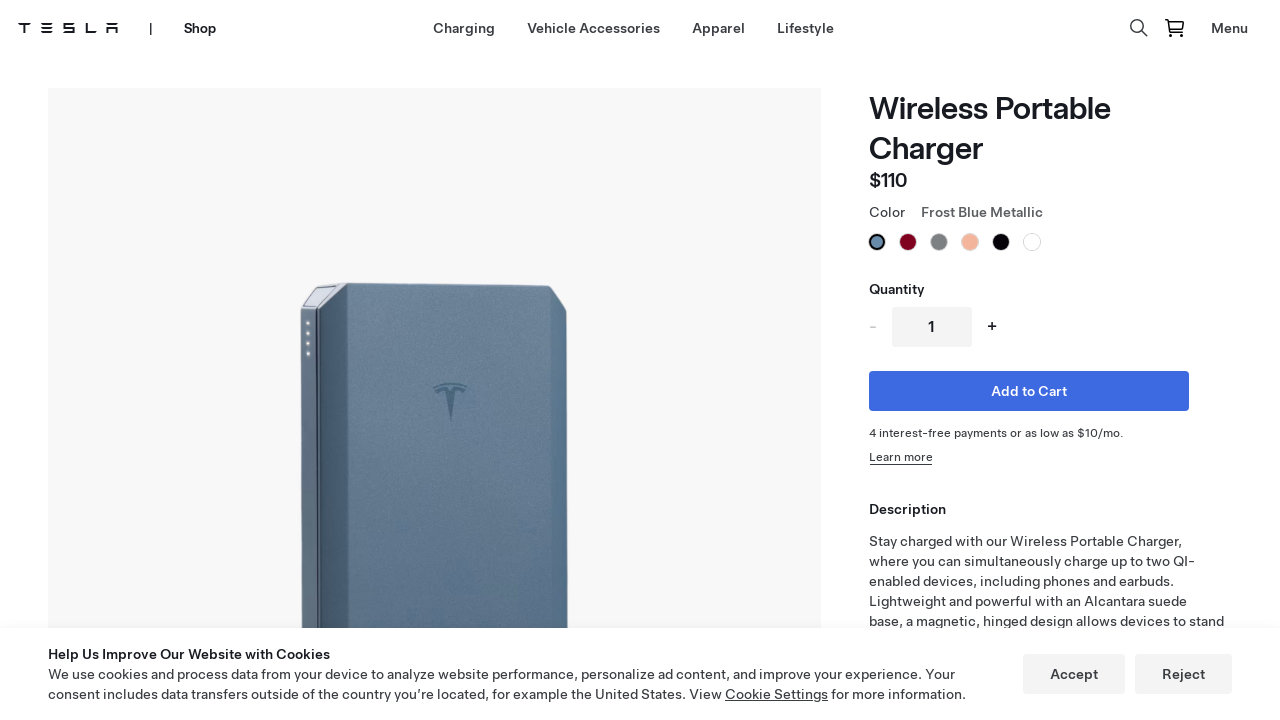

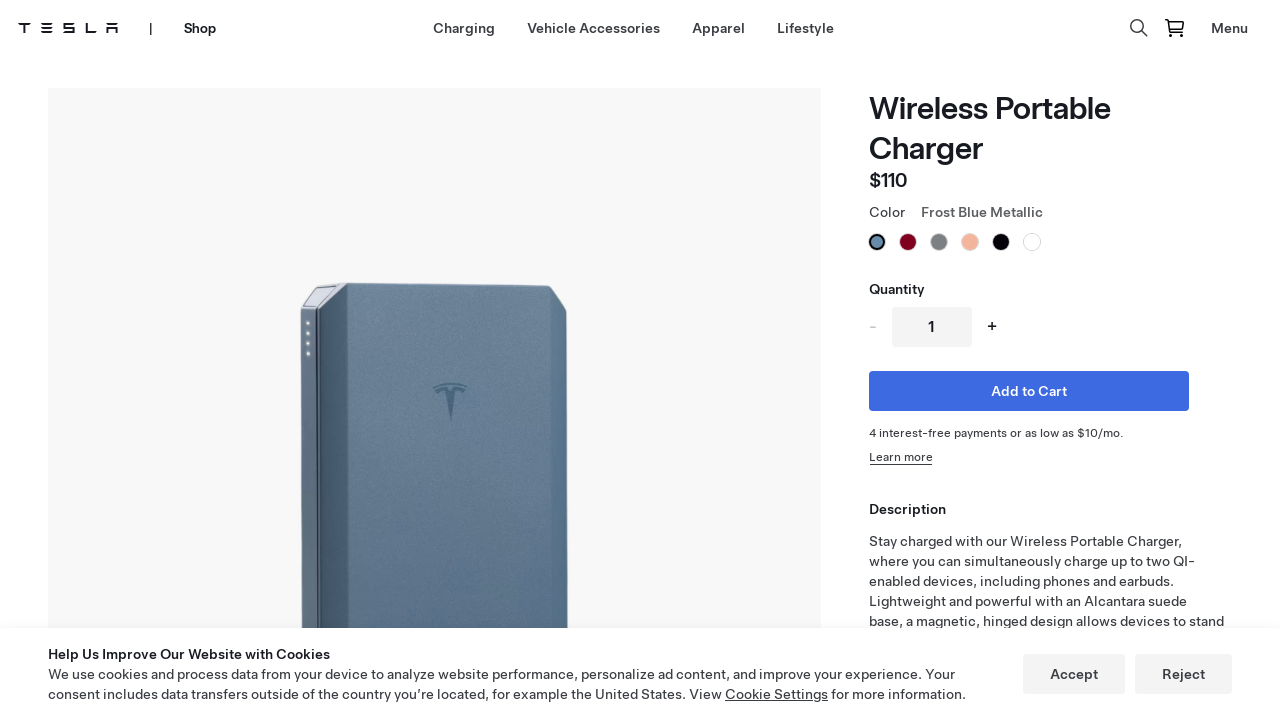